Tests a form that calculates the sum of two numbers displayed on the page and selects the result from a dropdown menu

Starting URL: http://suninjuly.github.io/selects1.html

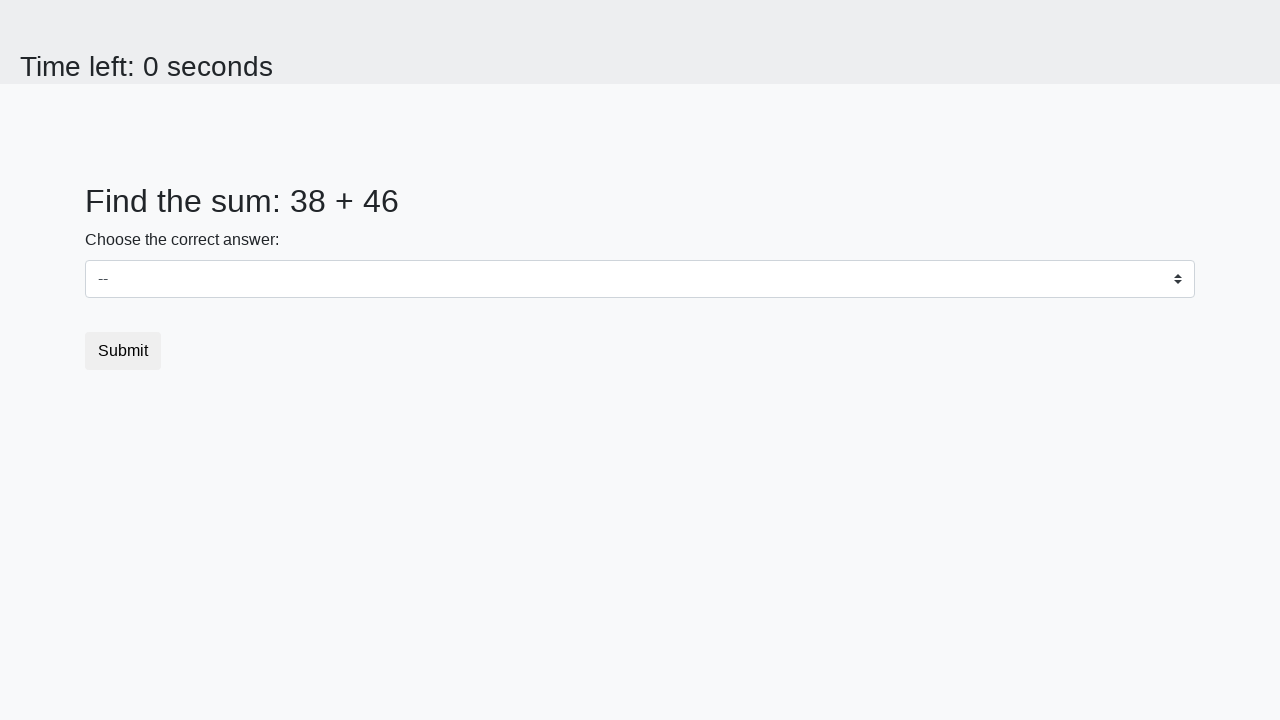

Retrieved first number from the page
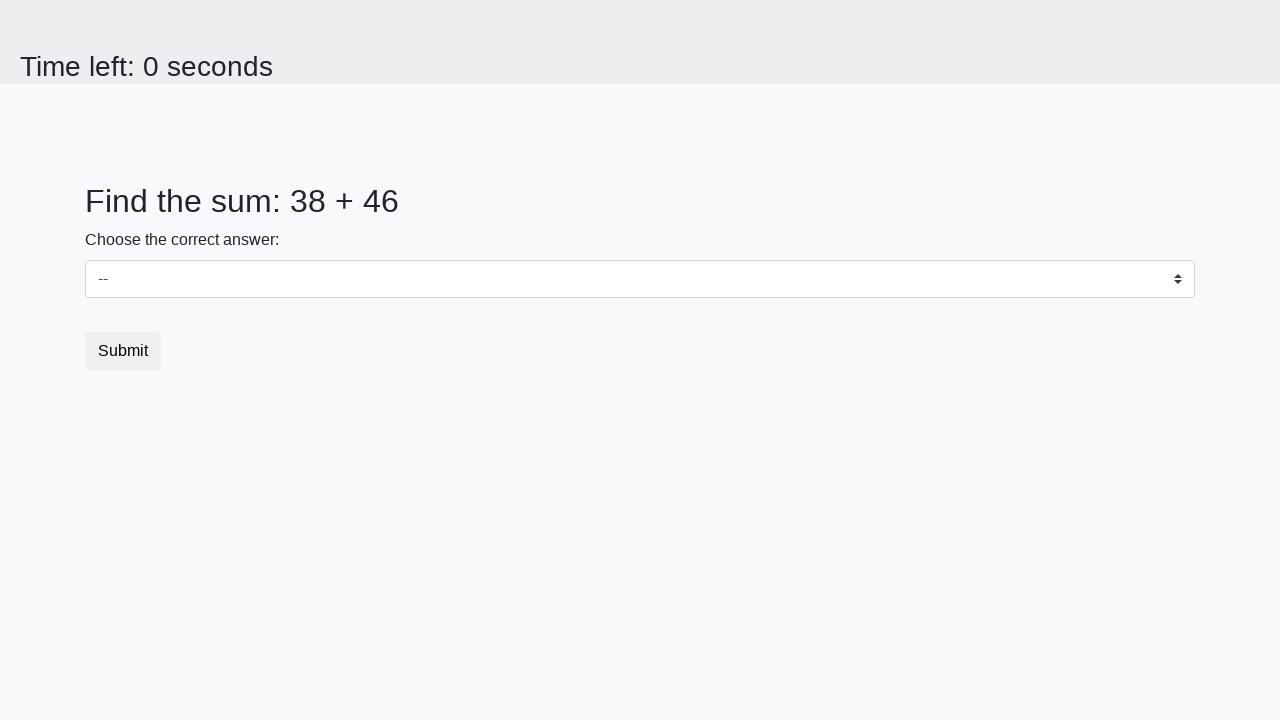

Retrieved second number from the page
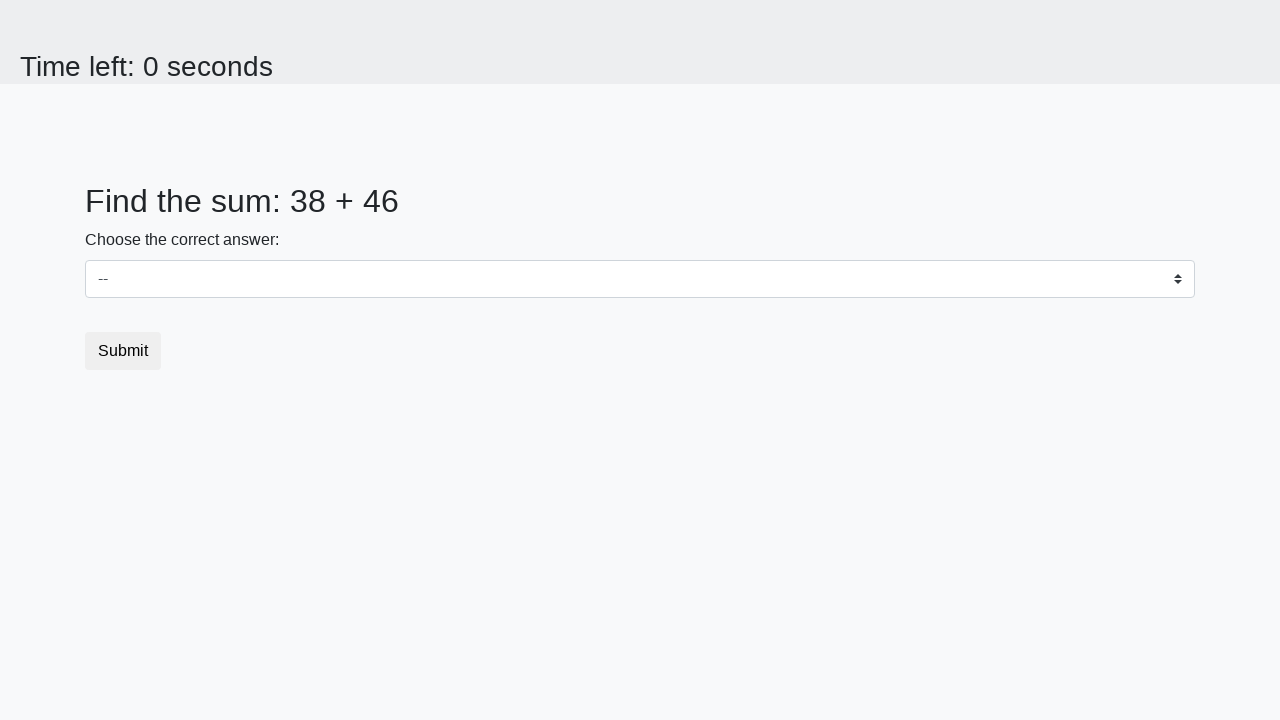

Calculated sum of 38 + 46 = 84
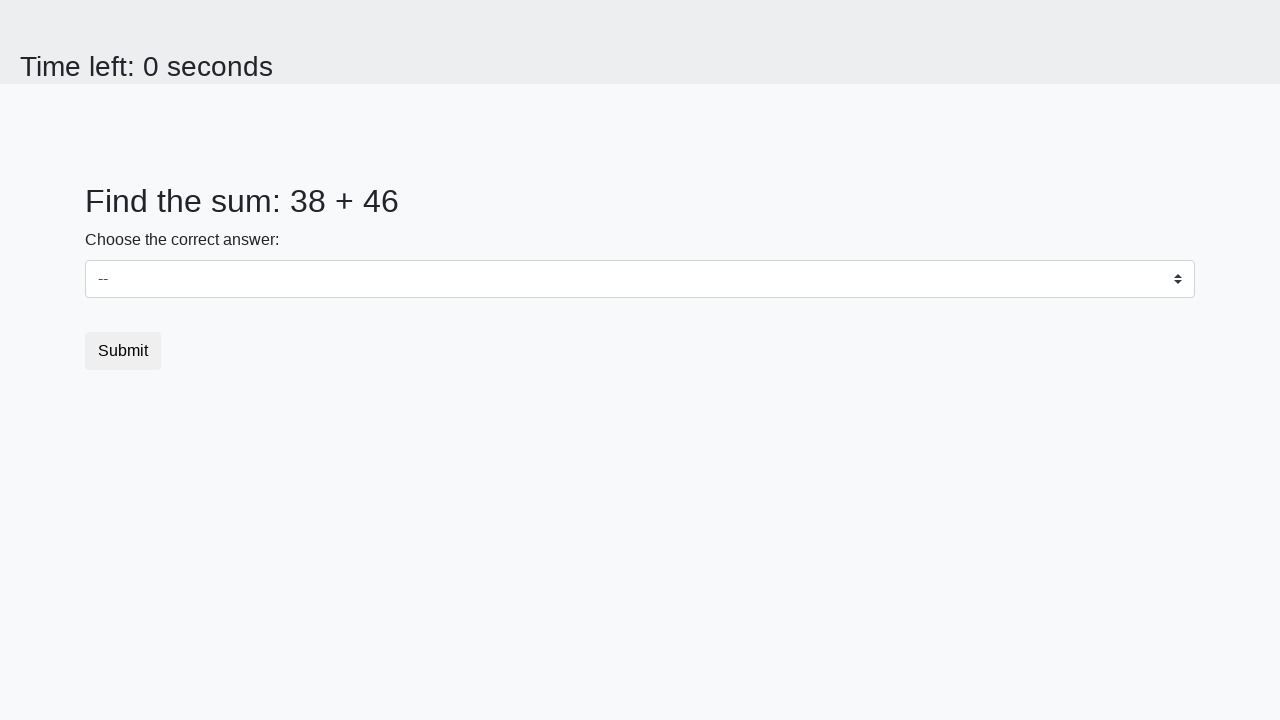

Selected 84 from dropdown menu on select
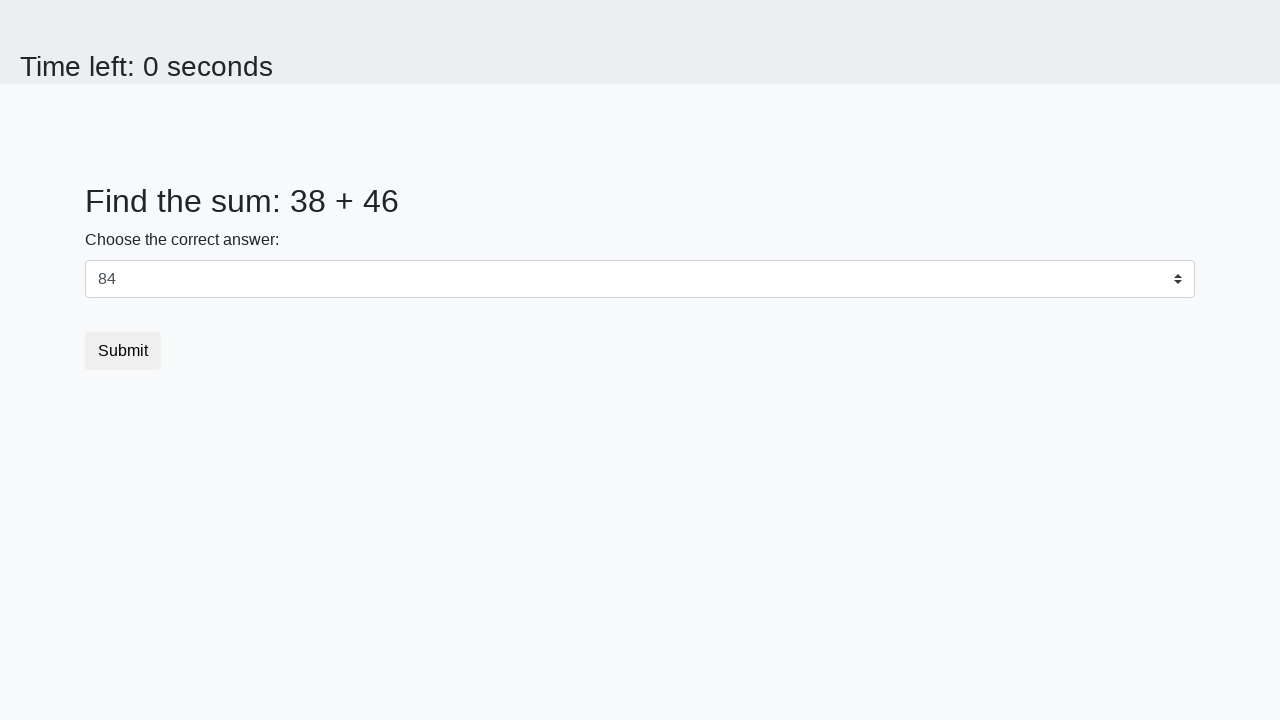

Clicked submit button to submit the form at (123, 351) on button.btn.btn-default
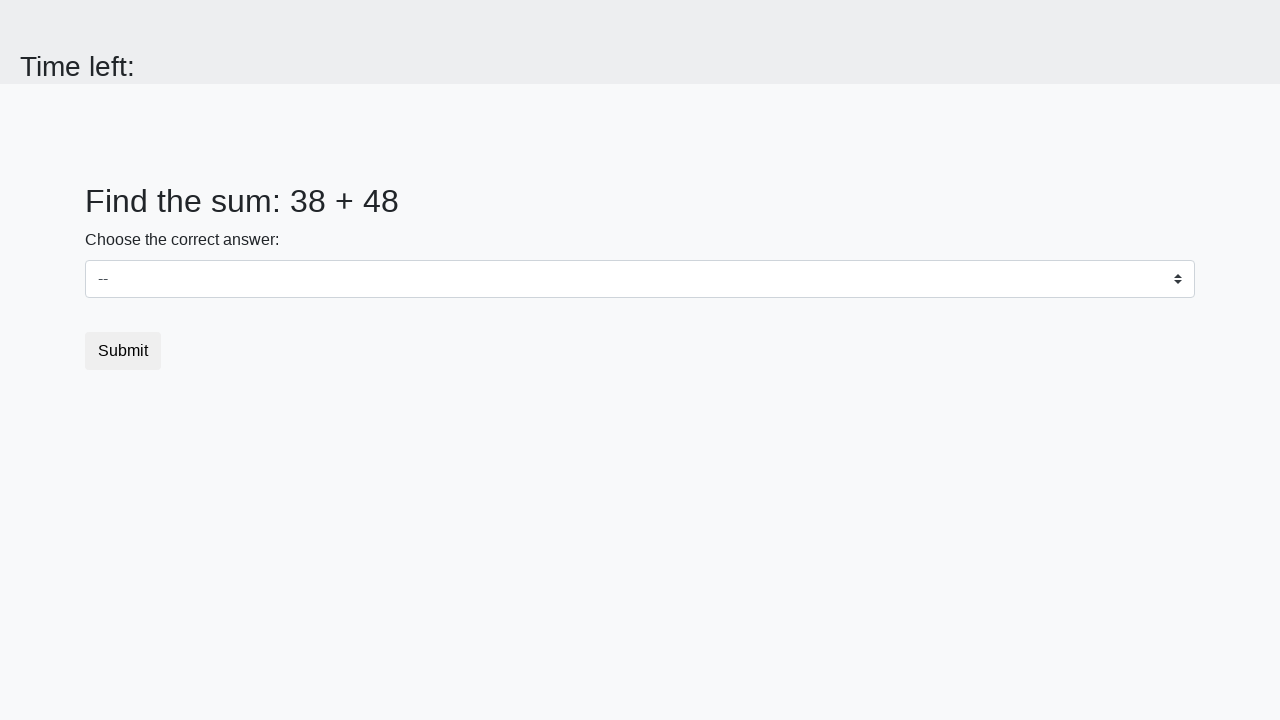

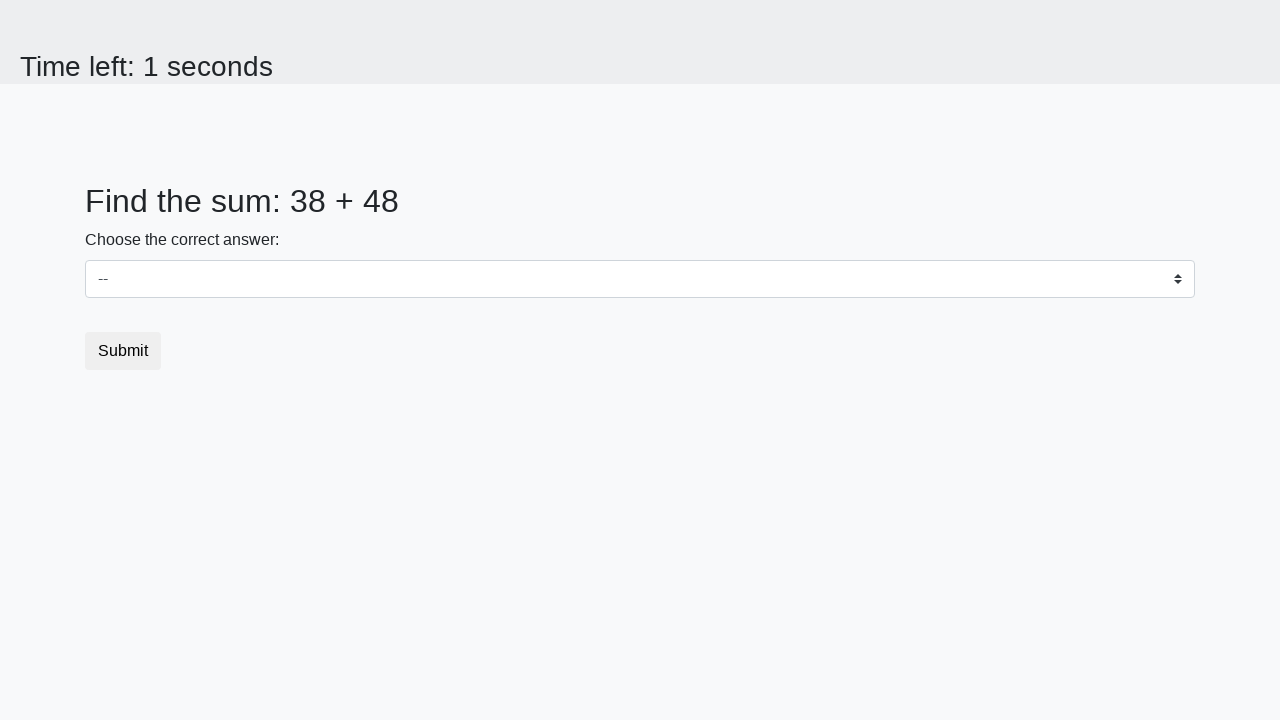